Tests that a button becomes clickable after 5 seconds by waiting for it to be enabled

Starting URL: https://demoqa.com/dynamic-properties

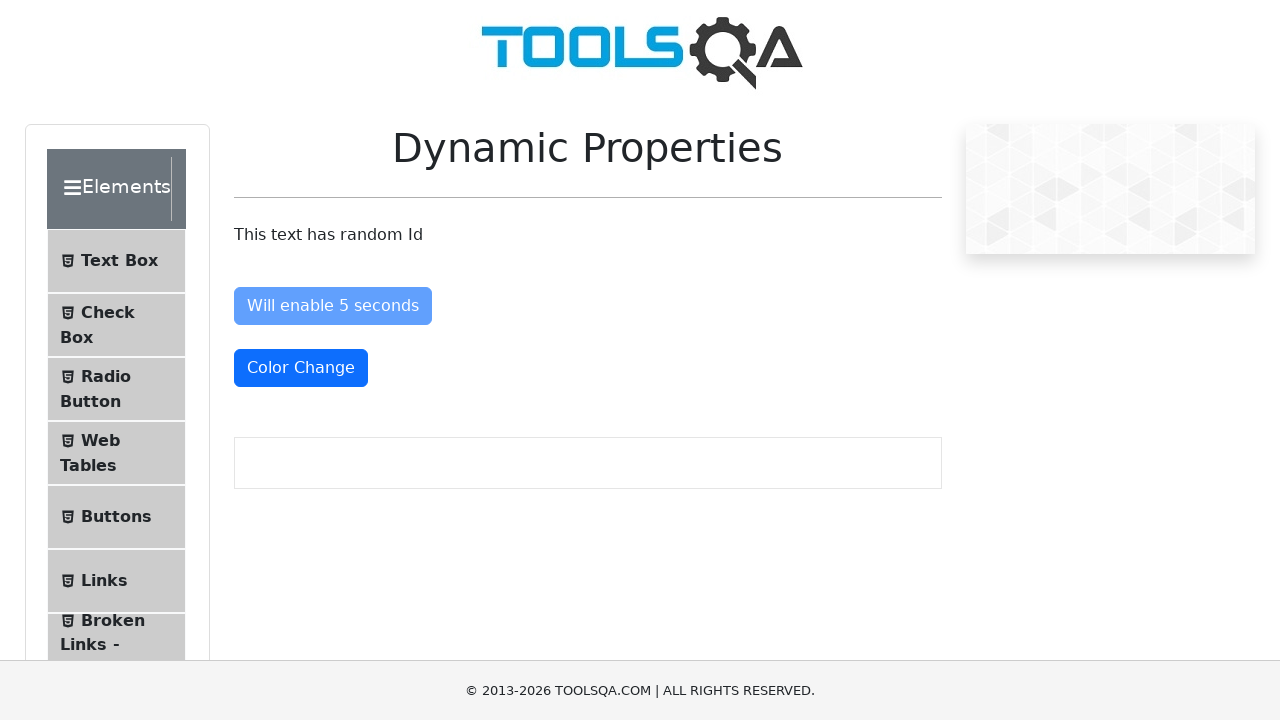

Navigated to DemoQA dynamic properties page
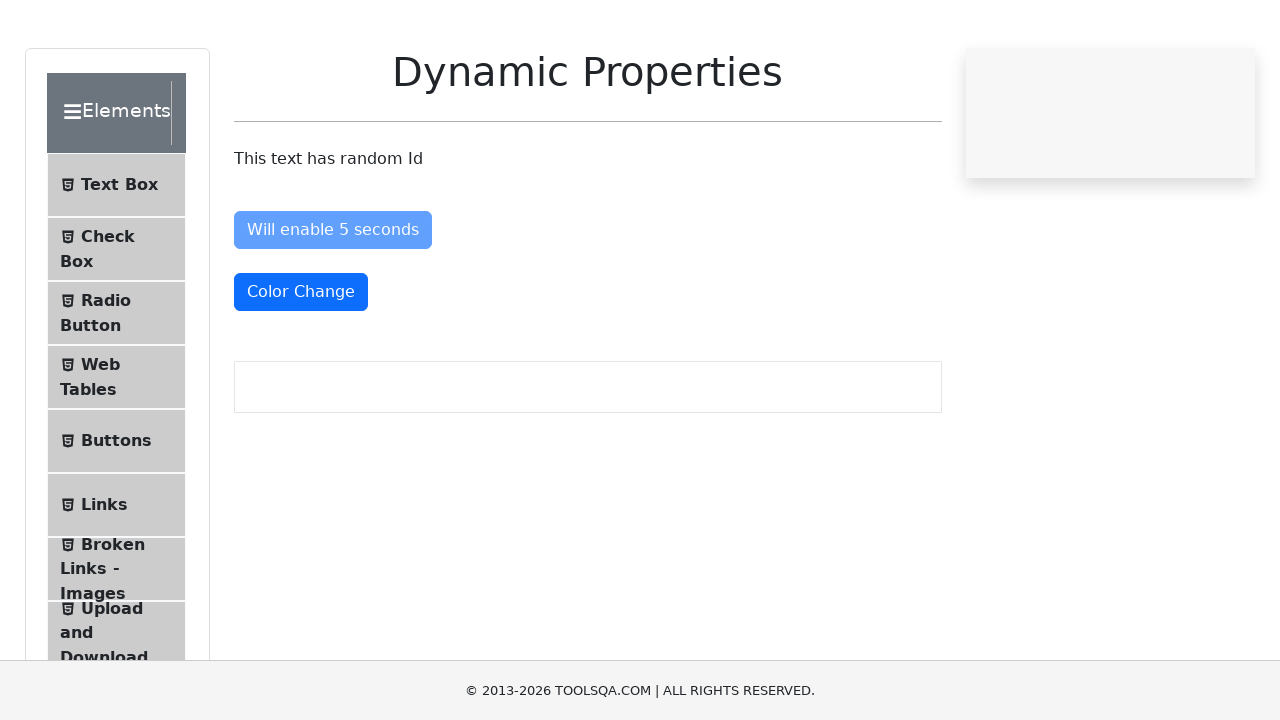

Button became enabled after 5 seconds
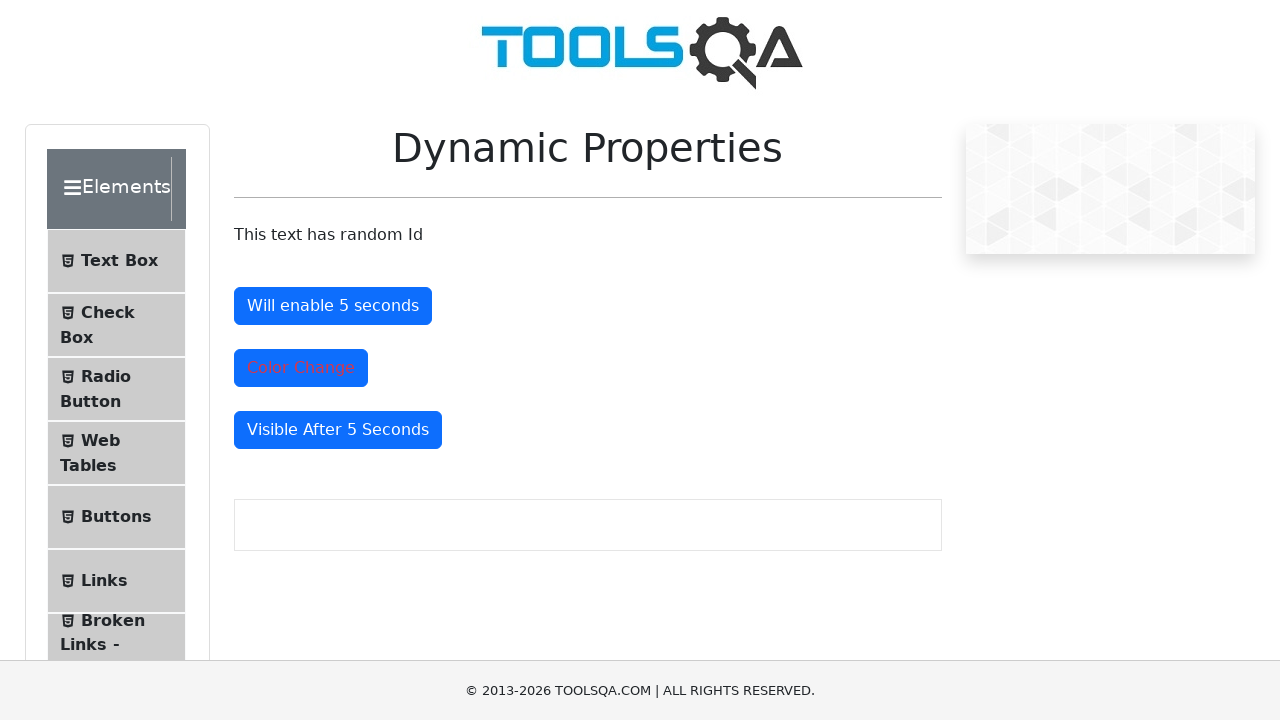

Clicked the enabled button at (333, 306) on #enableAfter
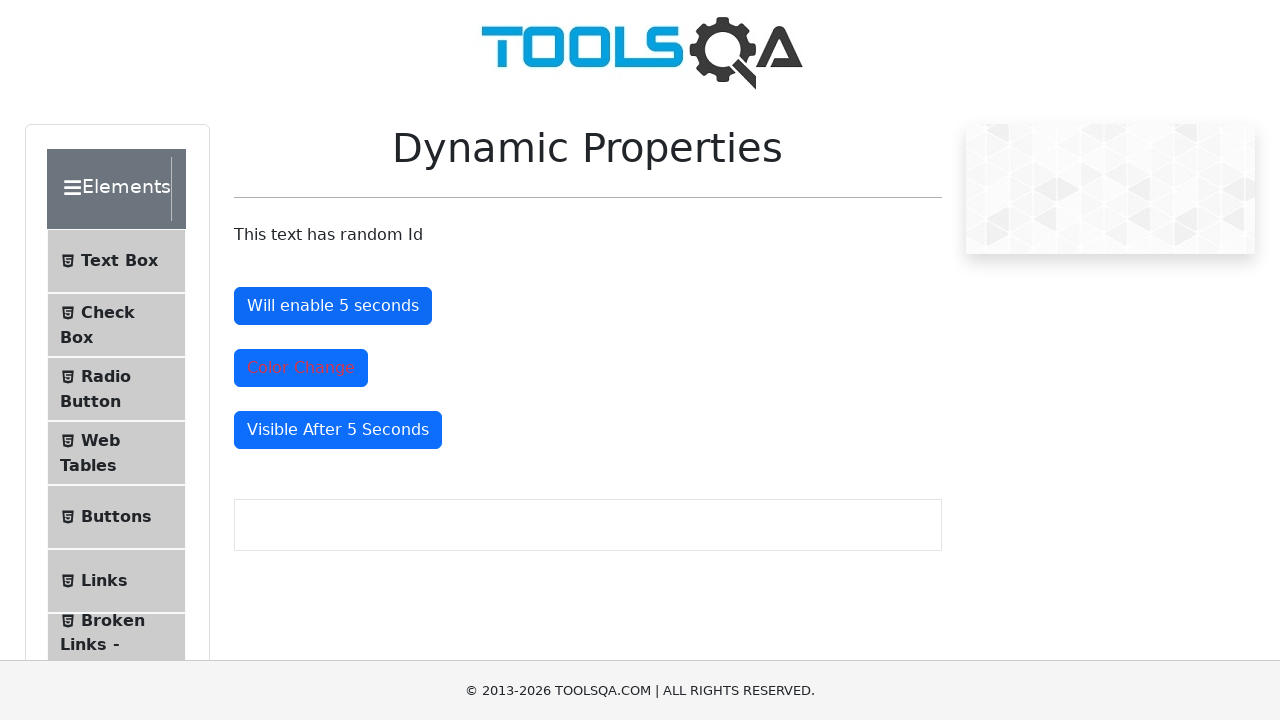

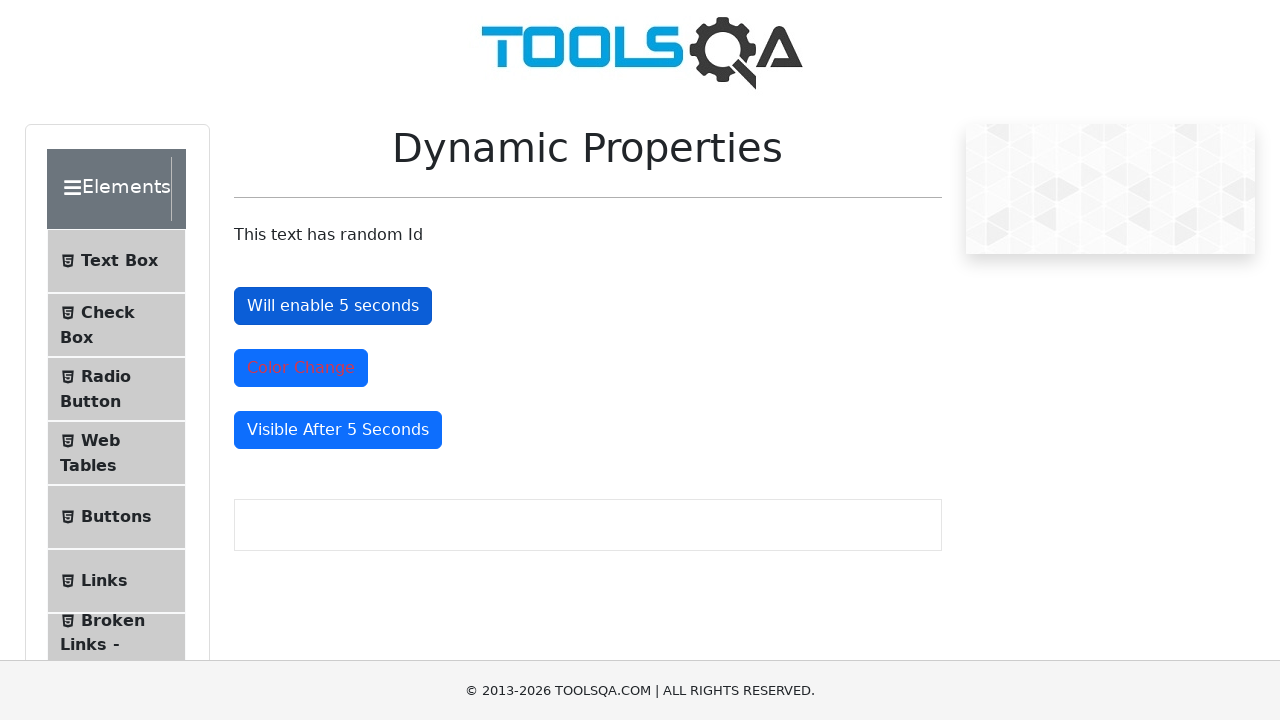